Navigates to the FIA Formula 2 live timing page and verifies that driver timing information elements are displayed on the page.

Starting URL: https://www.fiaformula2.com/livetiming/index.html

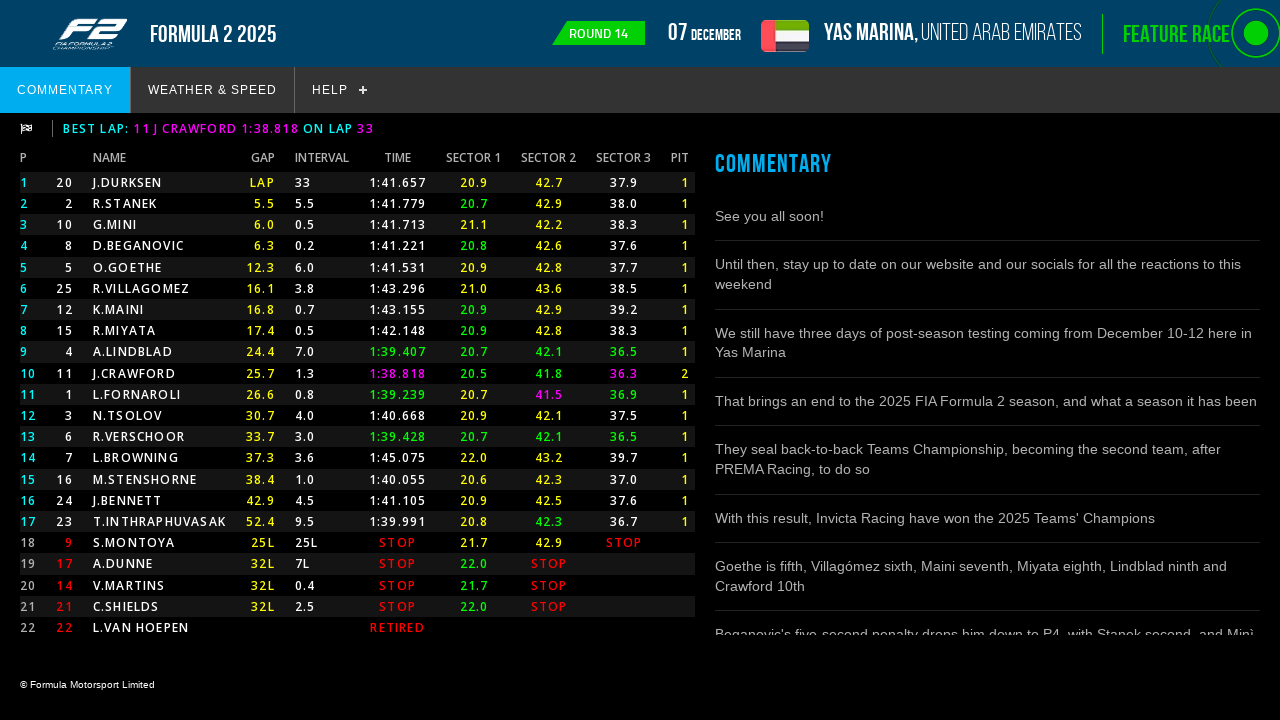

Waited for driver full name elements to load on live timing page
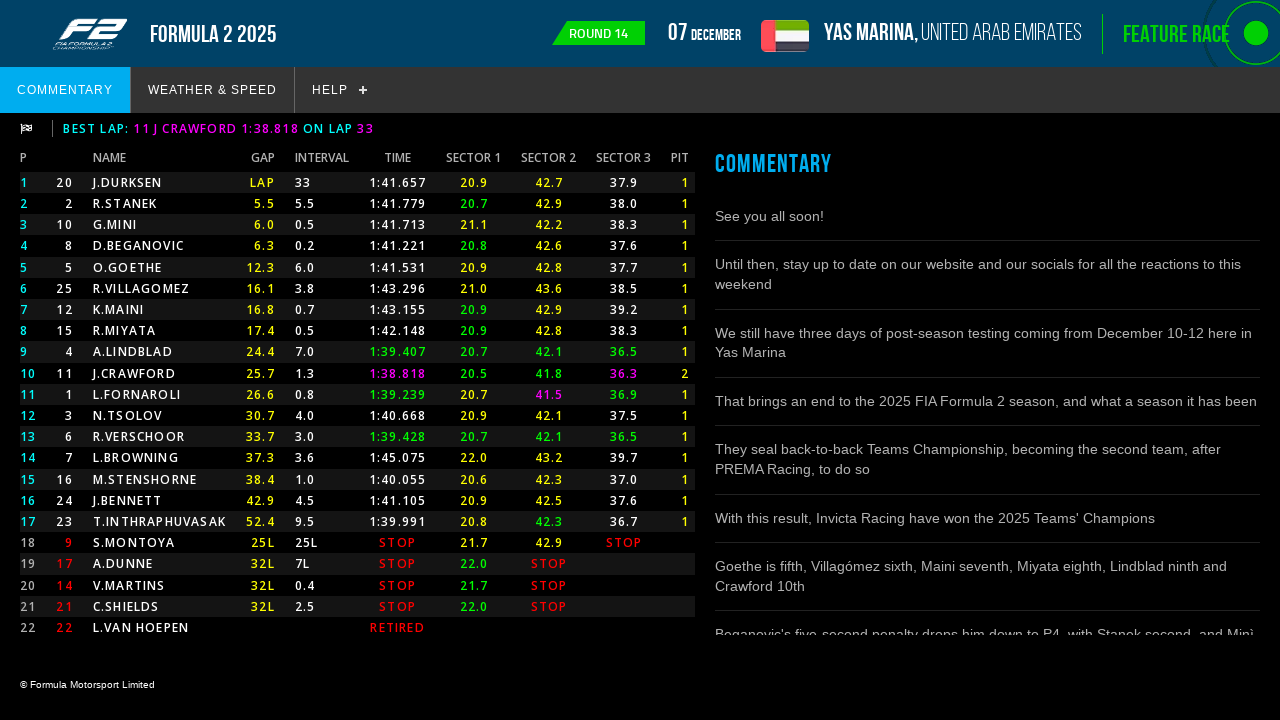

Verified sector 1 time column is present
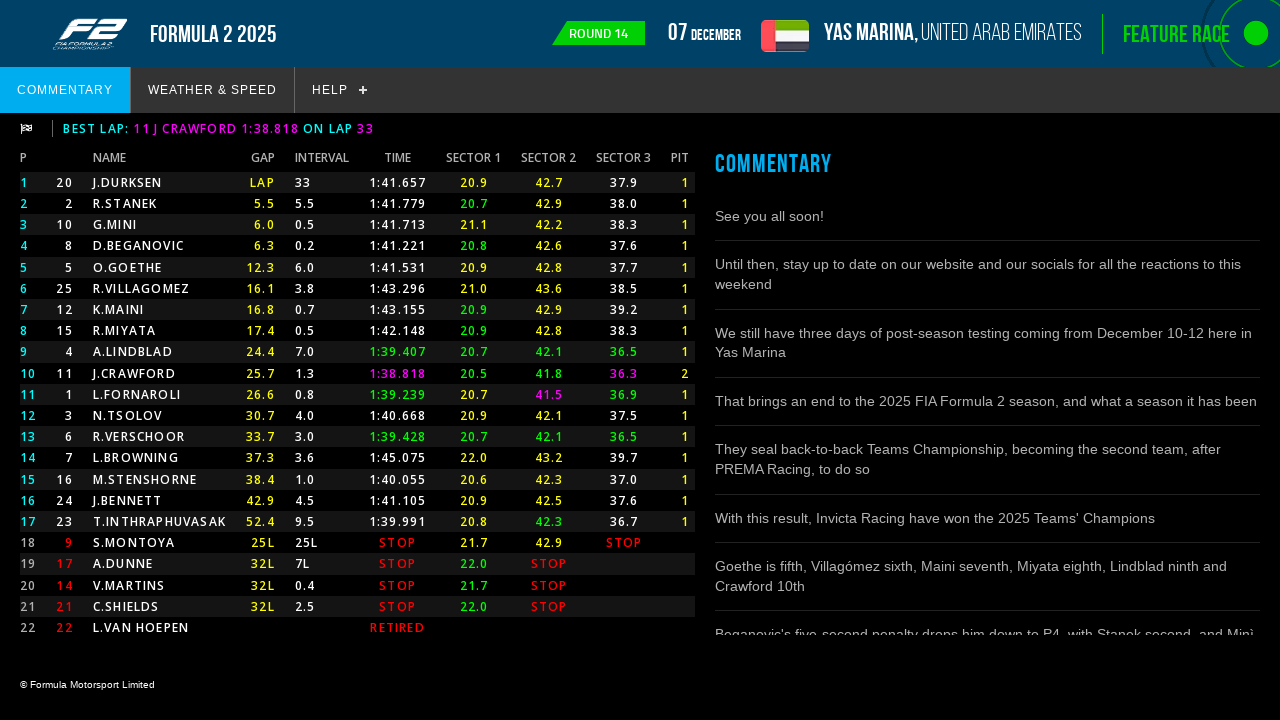

Verified sector 2 time column is present
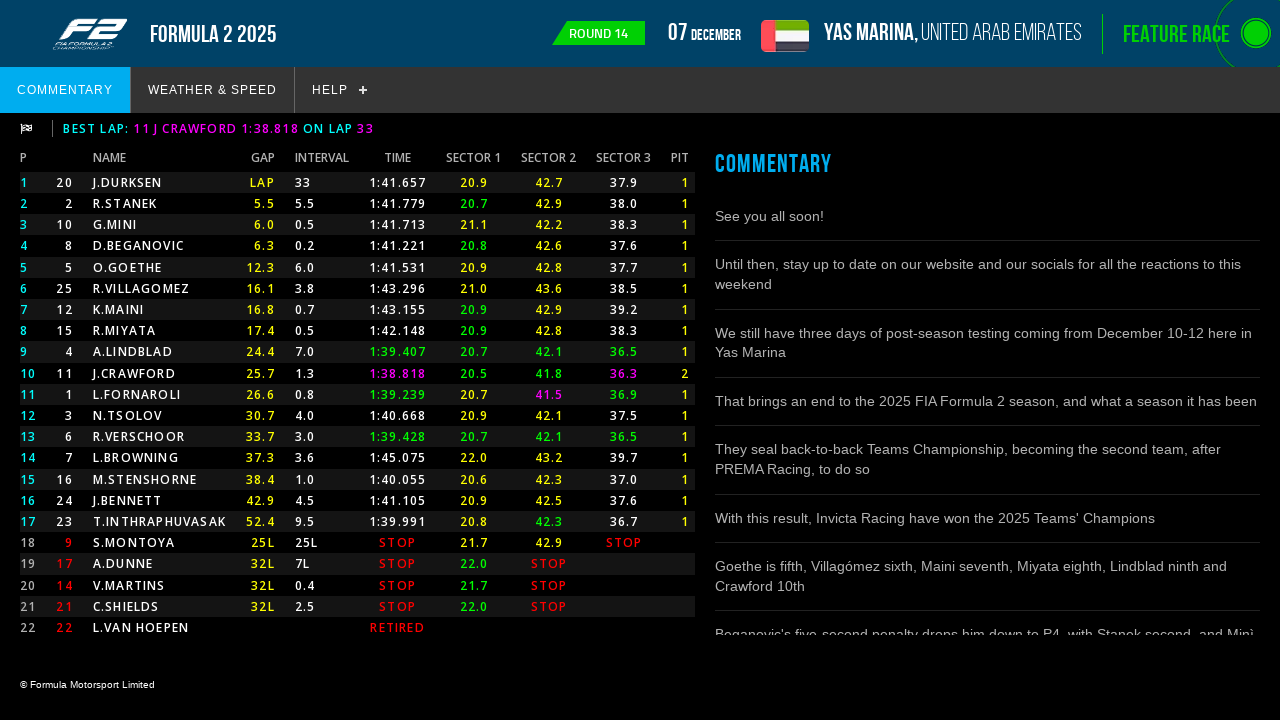

Verified sector 3 time column is present
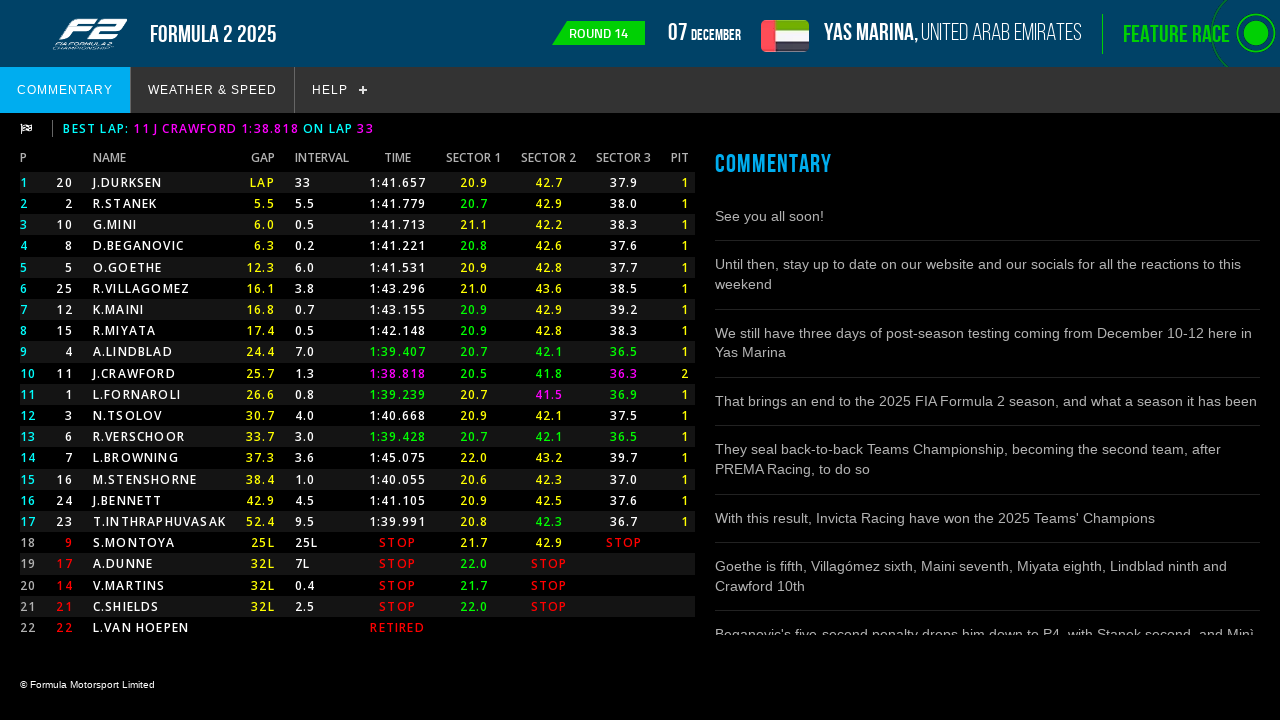

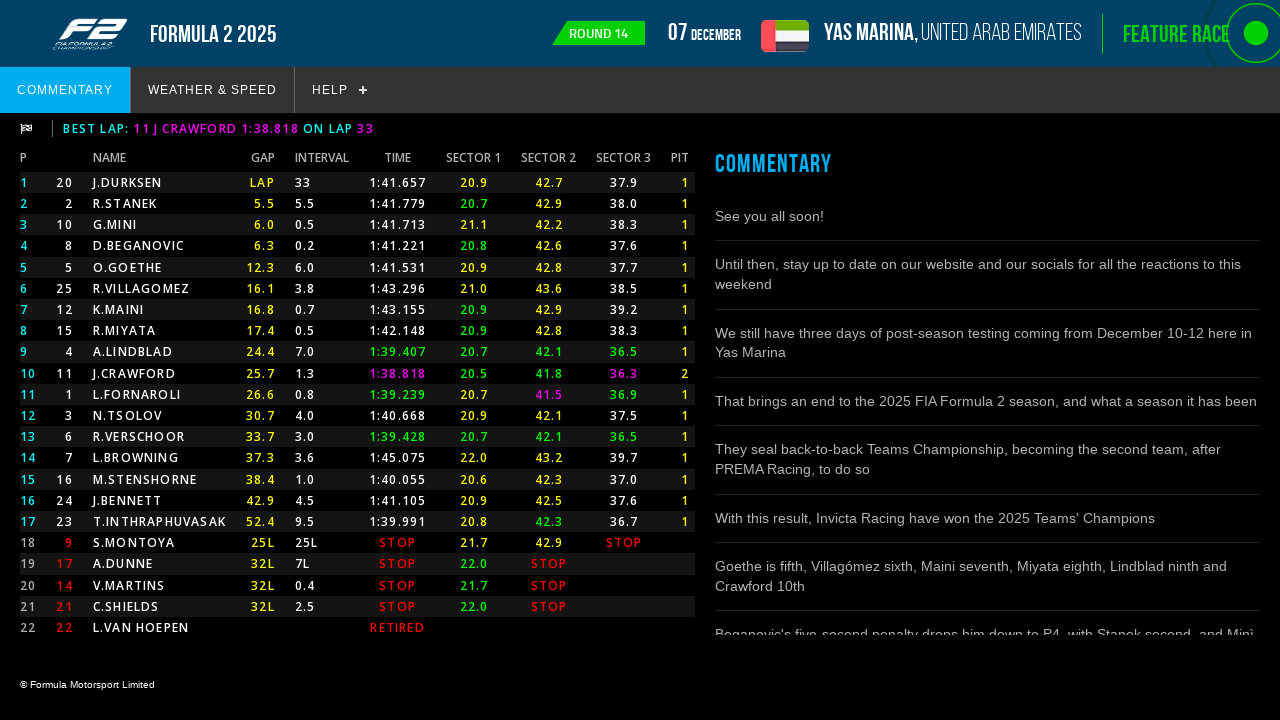